Tests adding a product to the shopping cart by clicking the add to cart button and verifying the cart displays with the correct product

Starting URL: https://www.bstackdemo.com

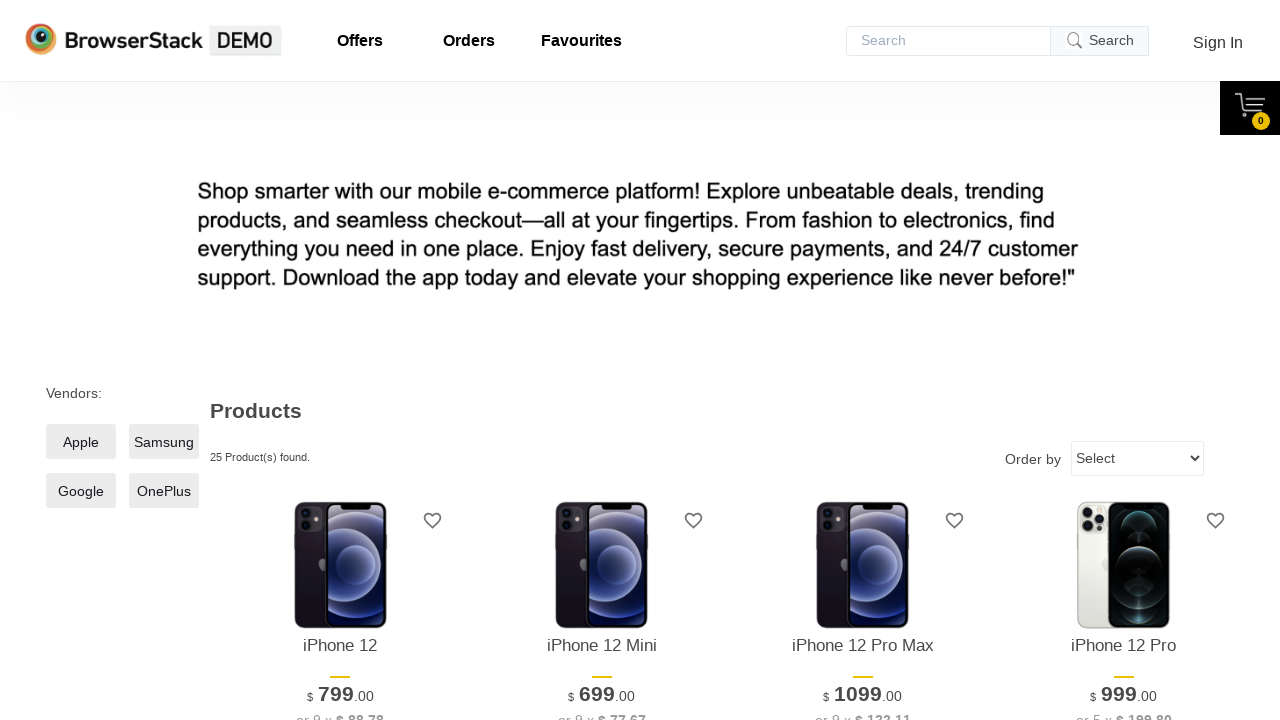

Verified page title contains 'StackDemo'
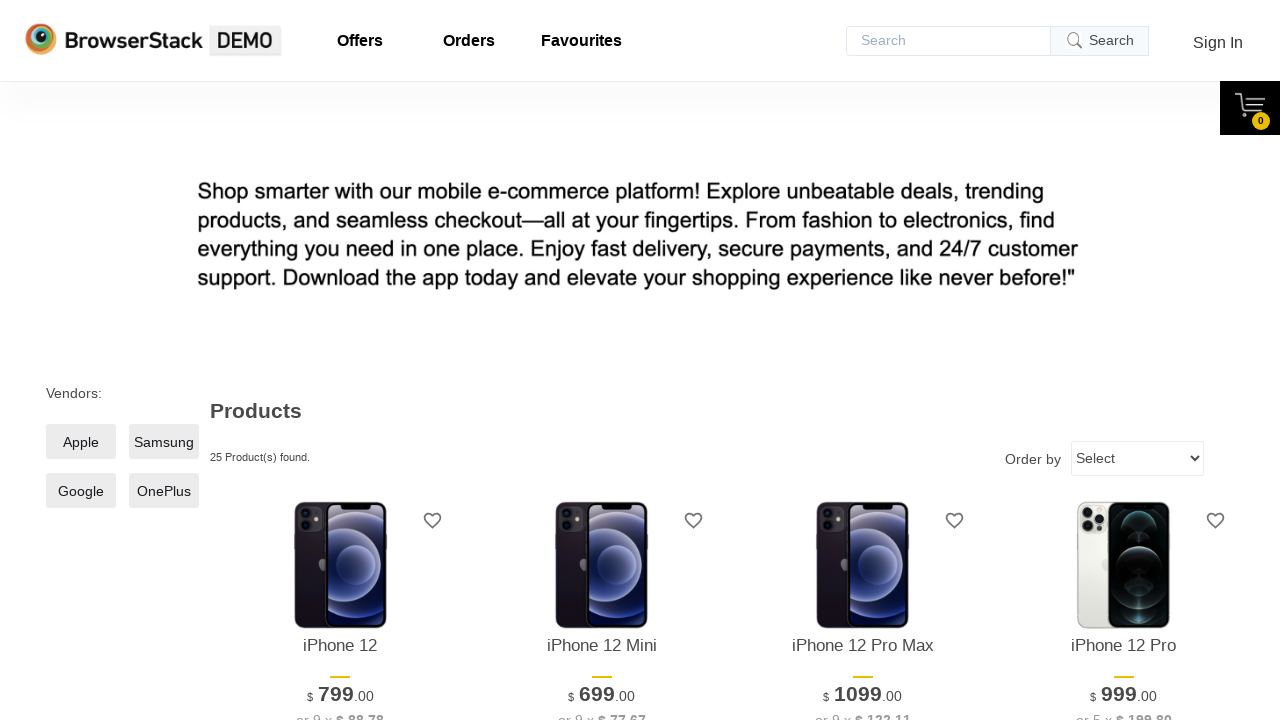

Retrieved product name from main page
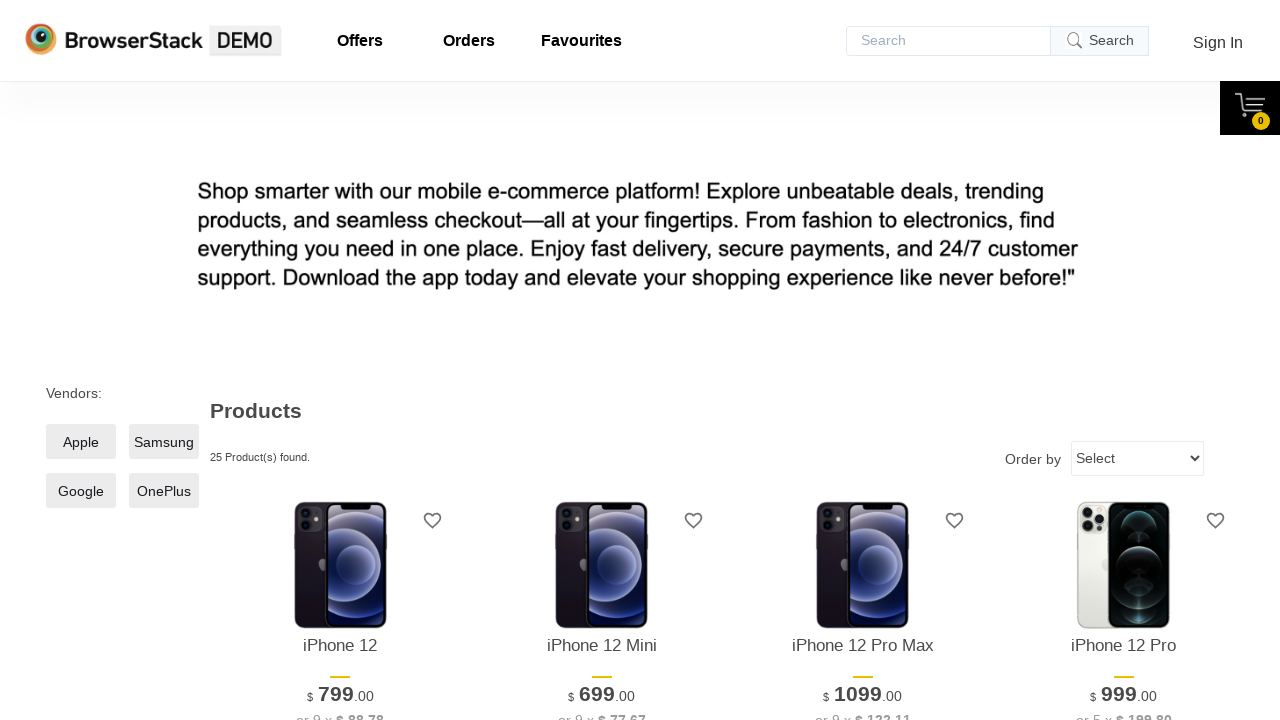

Clicked 'Add to Cart' button for first product at (340, 361) on xpath=//*[@id='1']/div[4]
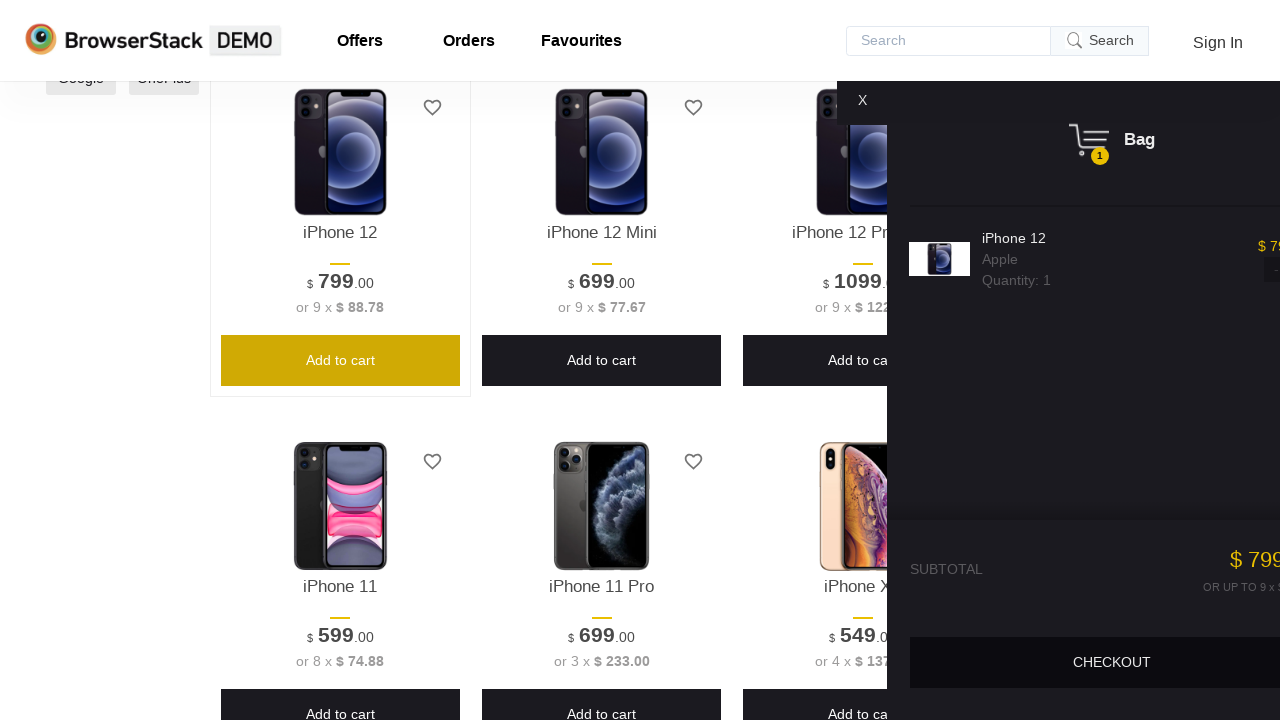

Cart content loaded and became visible
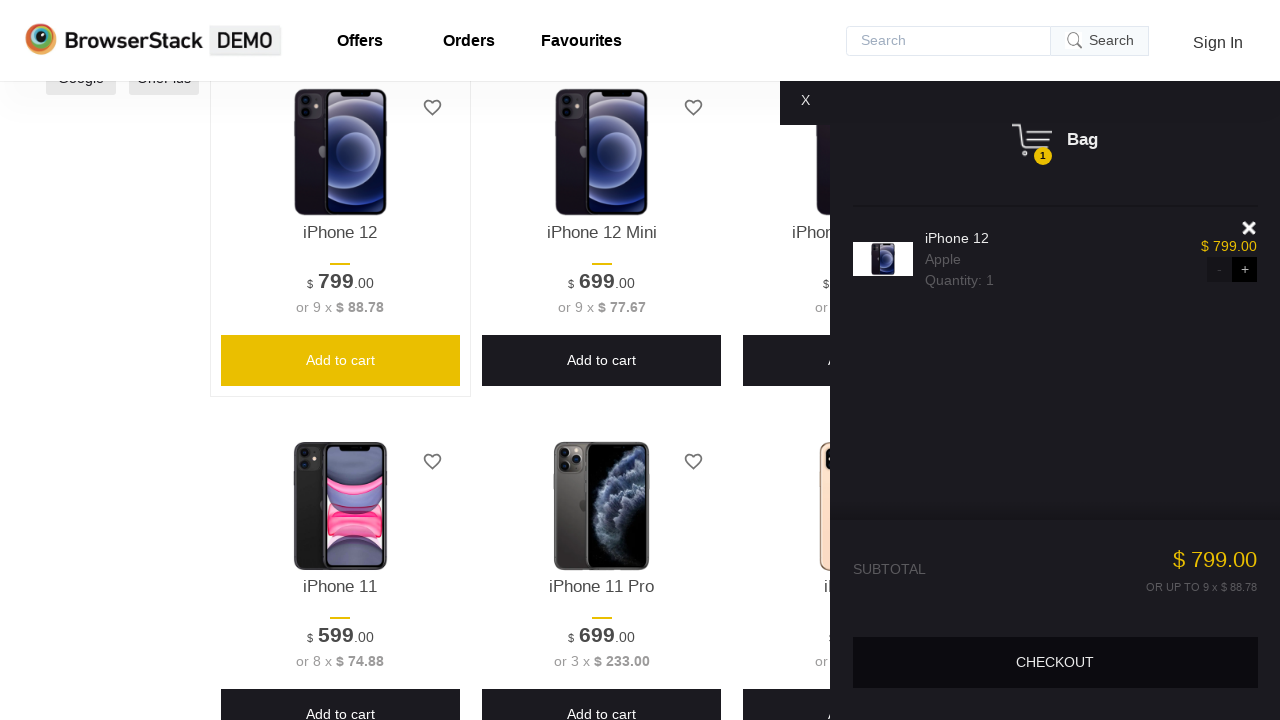

Verified cart content is visible
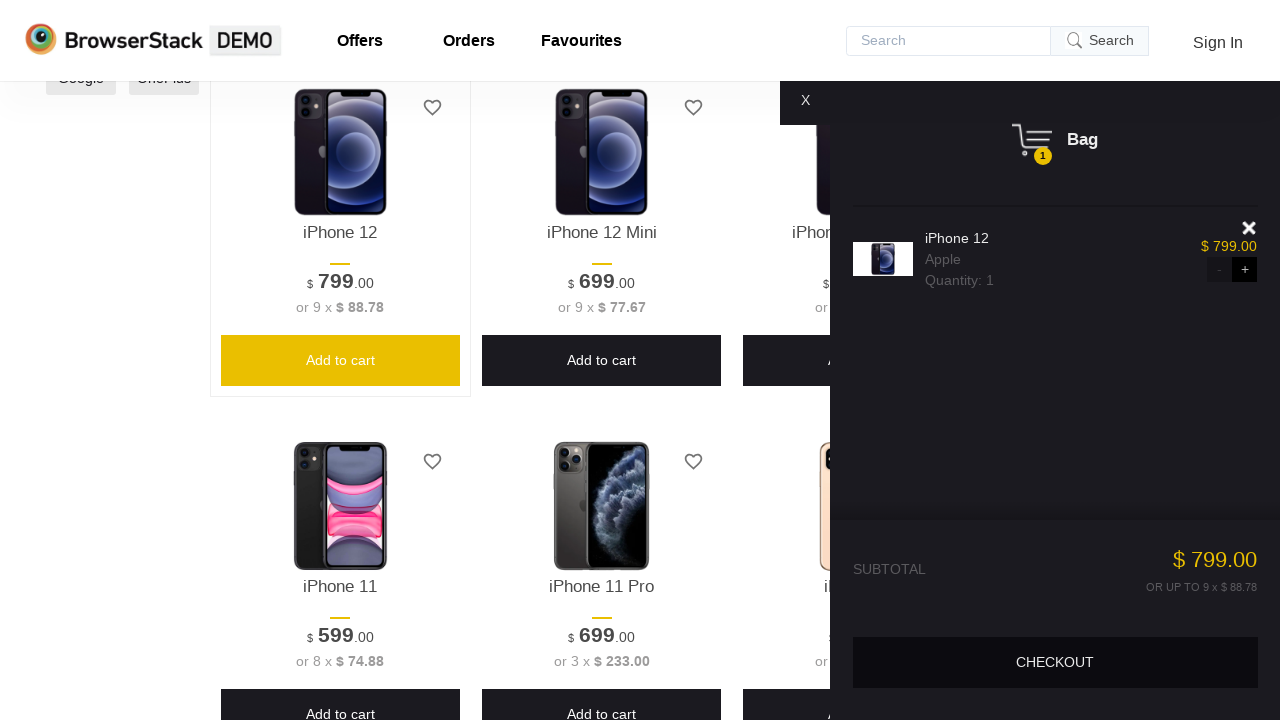

Retrieved product name from shopping cart
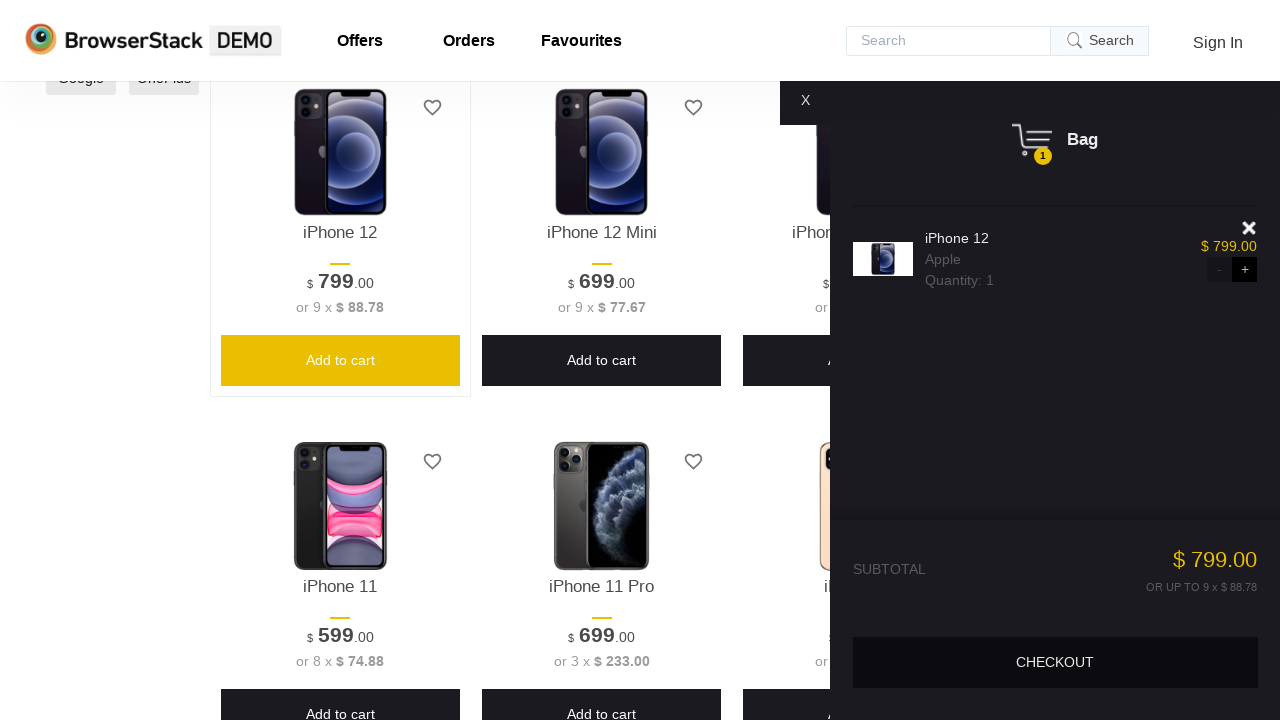

Verified product in cart matches product from main page
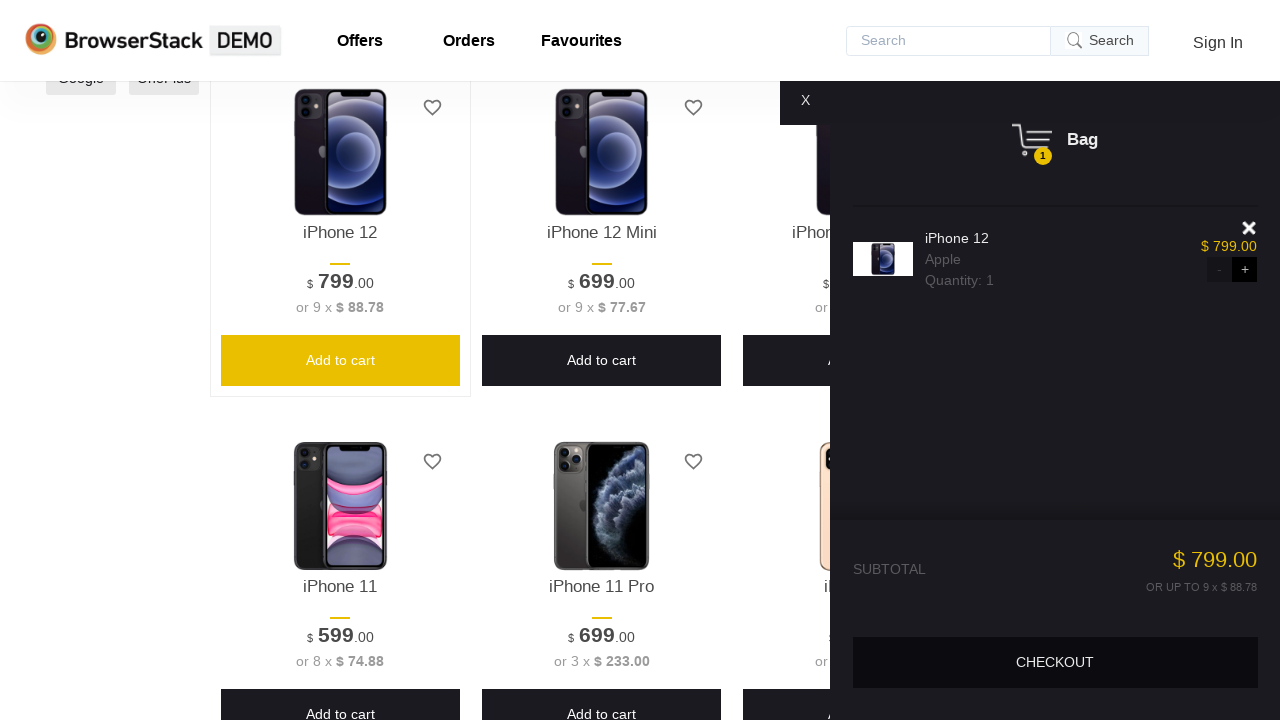

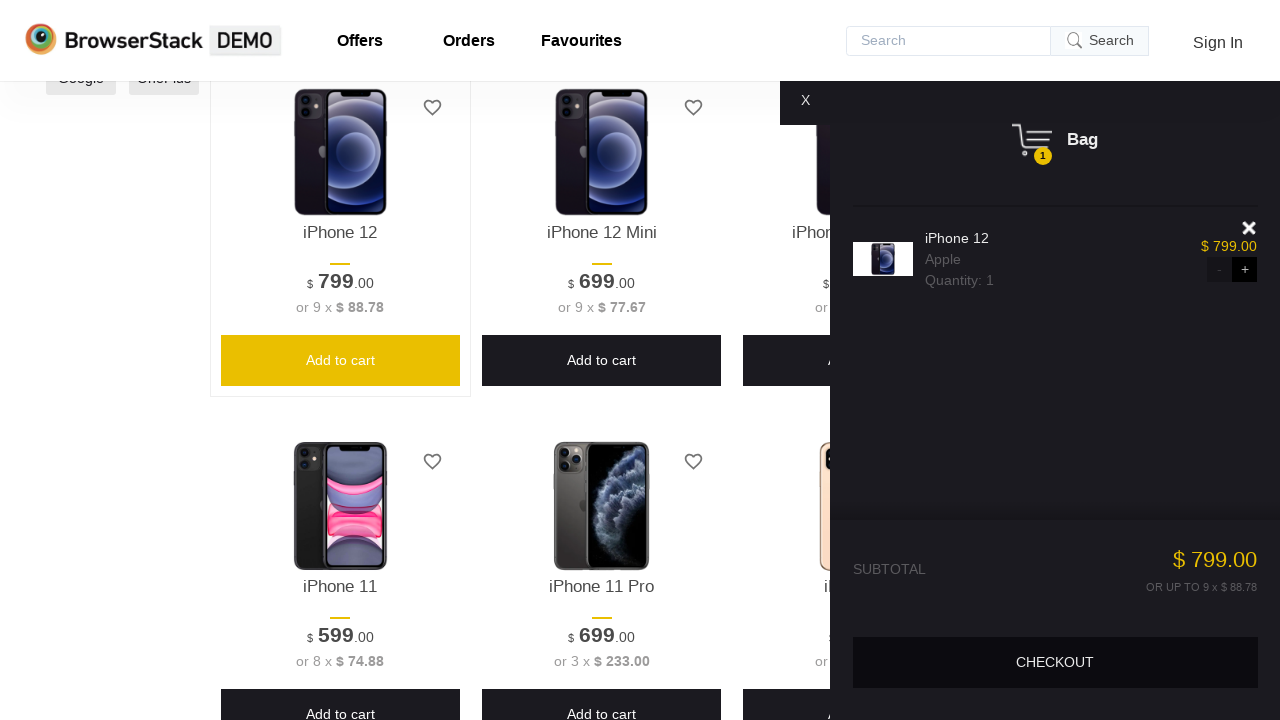